Tests handling a Confirmation dialog by dismissing it when triggered

Starting URL: https://zimaev.github.io/dialog/

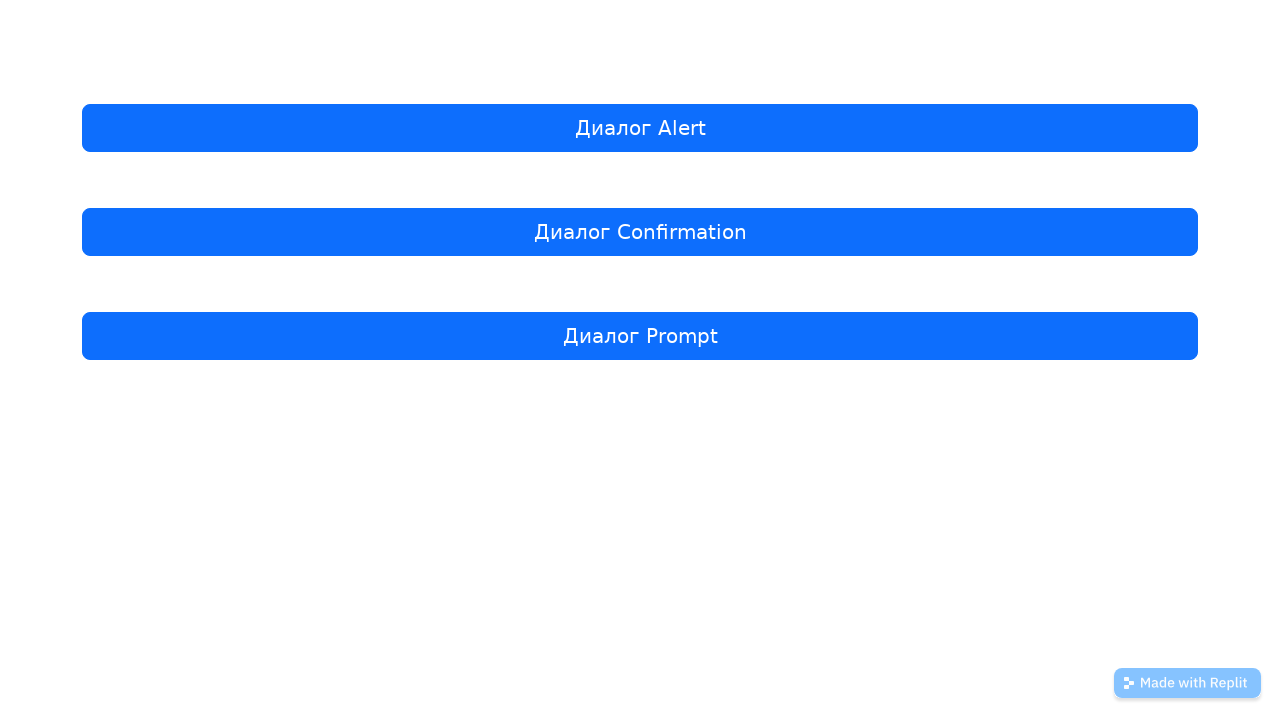

Set up dialog handler to dismiss dialogs
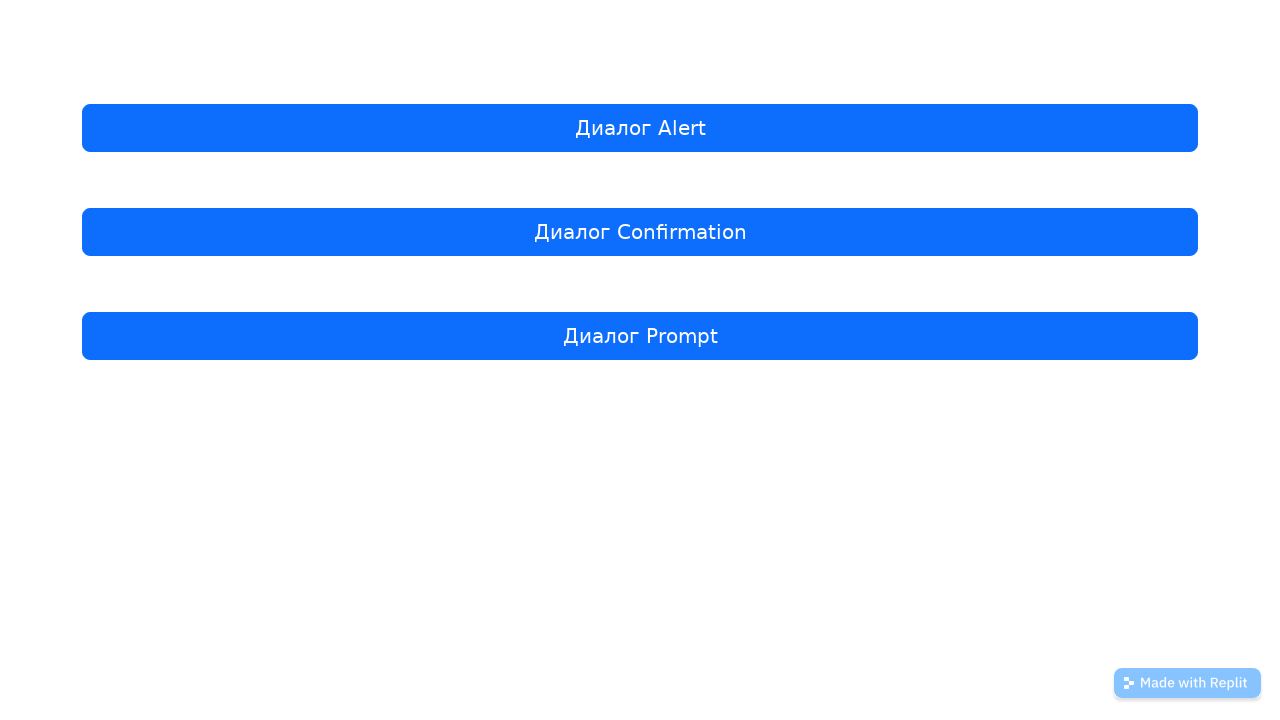

Clicked Confirmation dialog button at (640, 232) on internal:role=button[name="Диалог Confirmation"i]
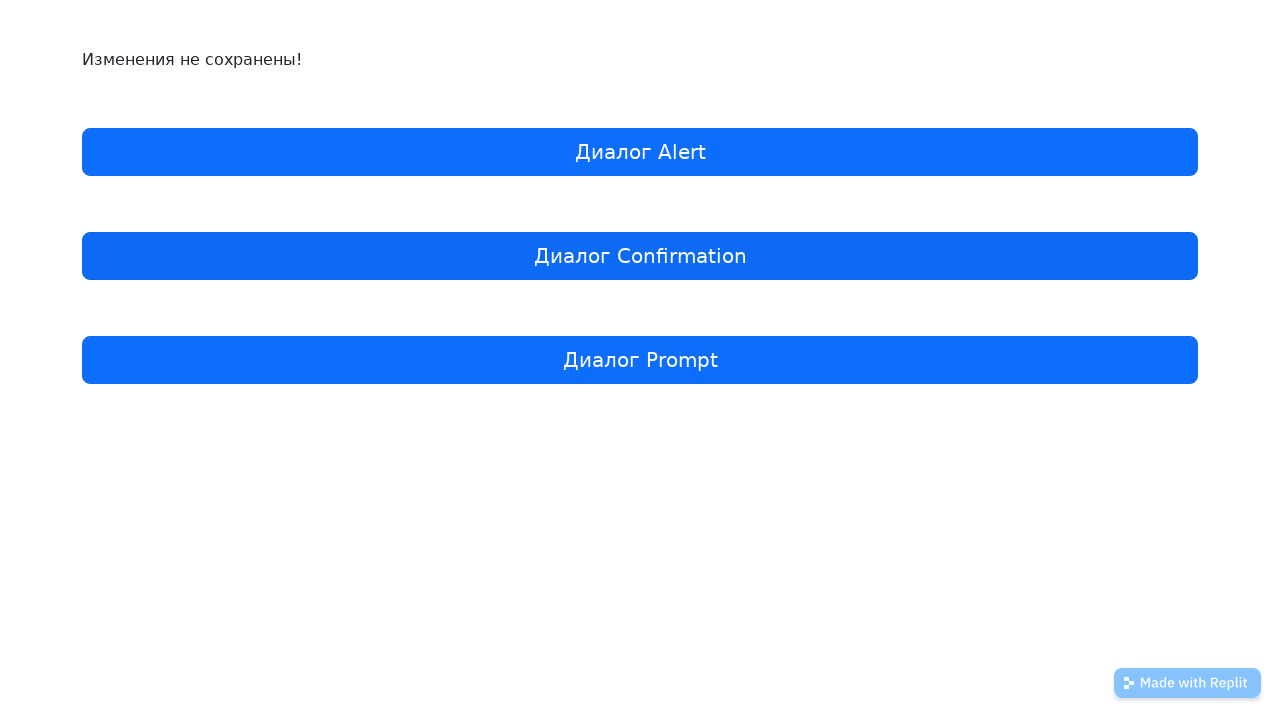

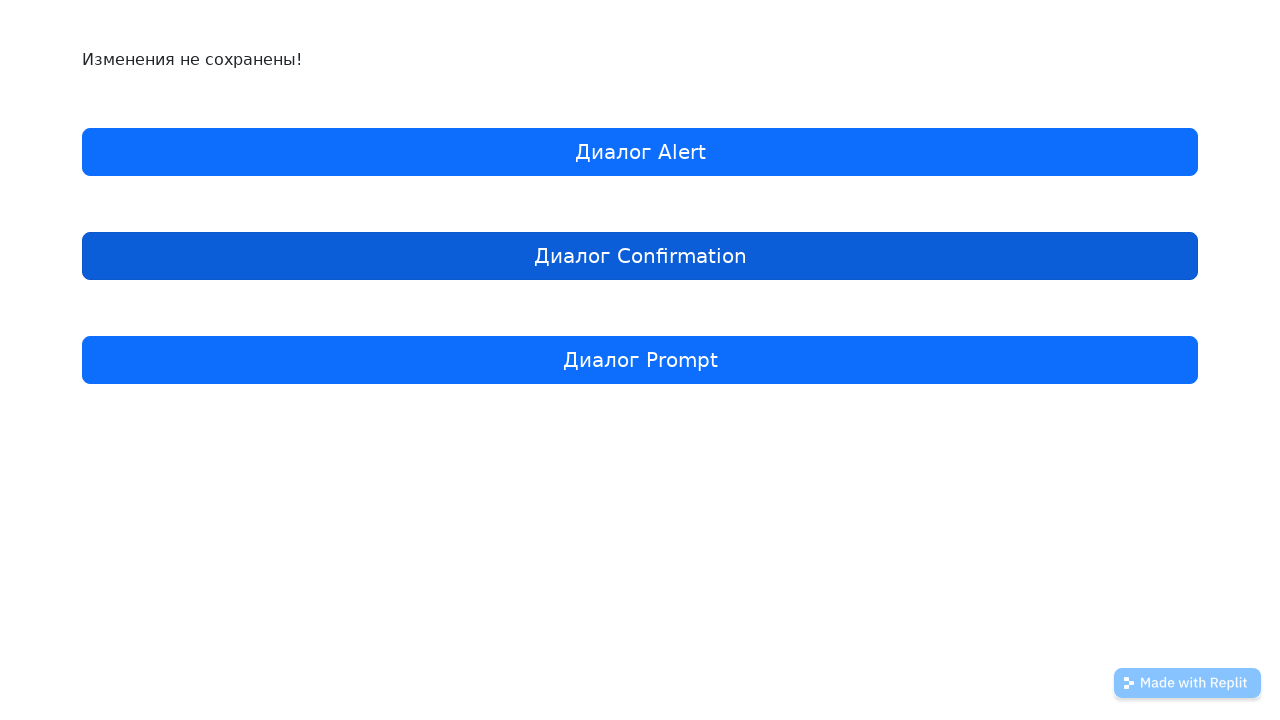